Tests frame switching functionality by navigating to a frame and filling a text field within it

Starting URL: https://ui.vision/demo/webtest/frames/

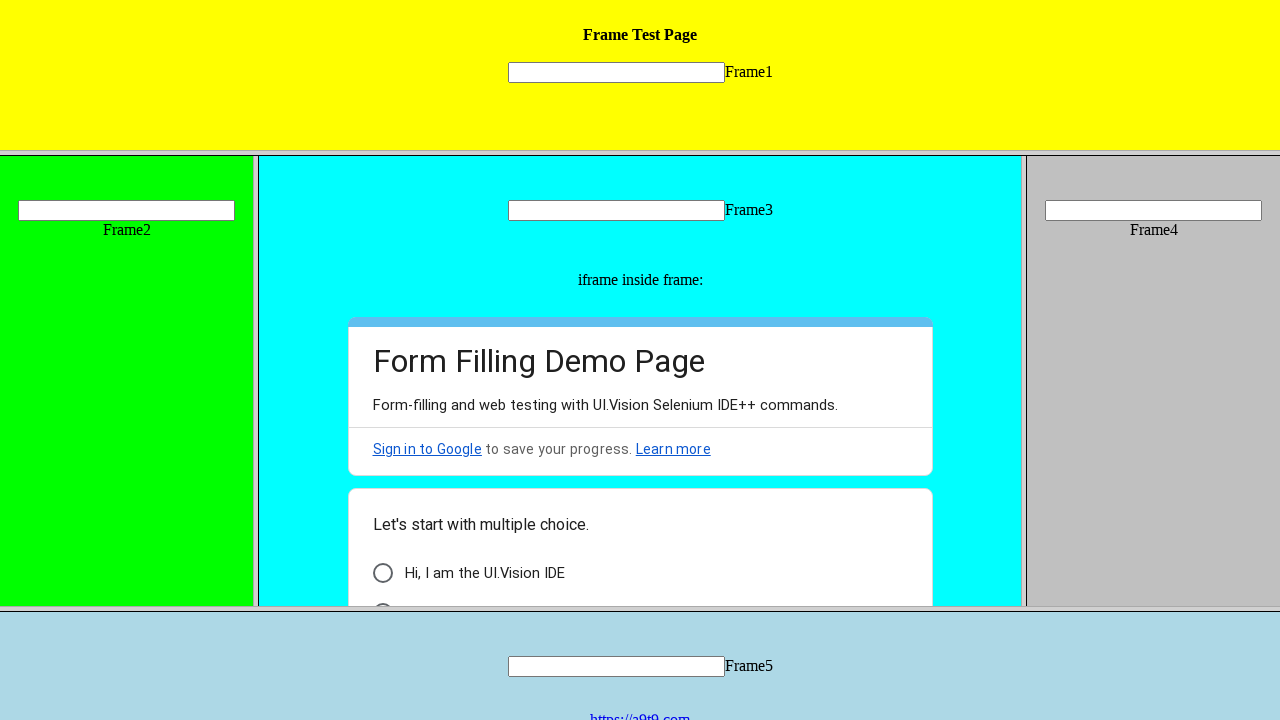

Located frame with src='frame_1.html'
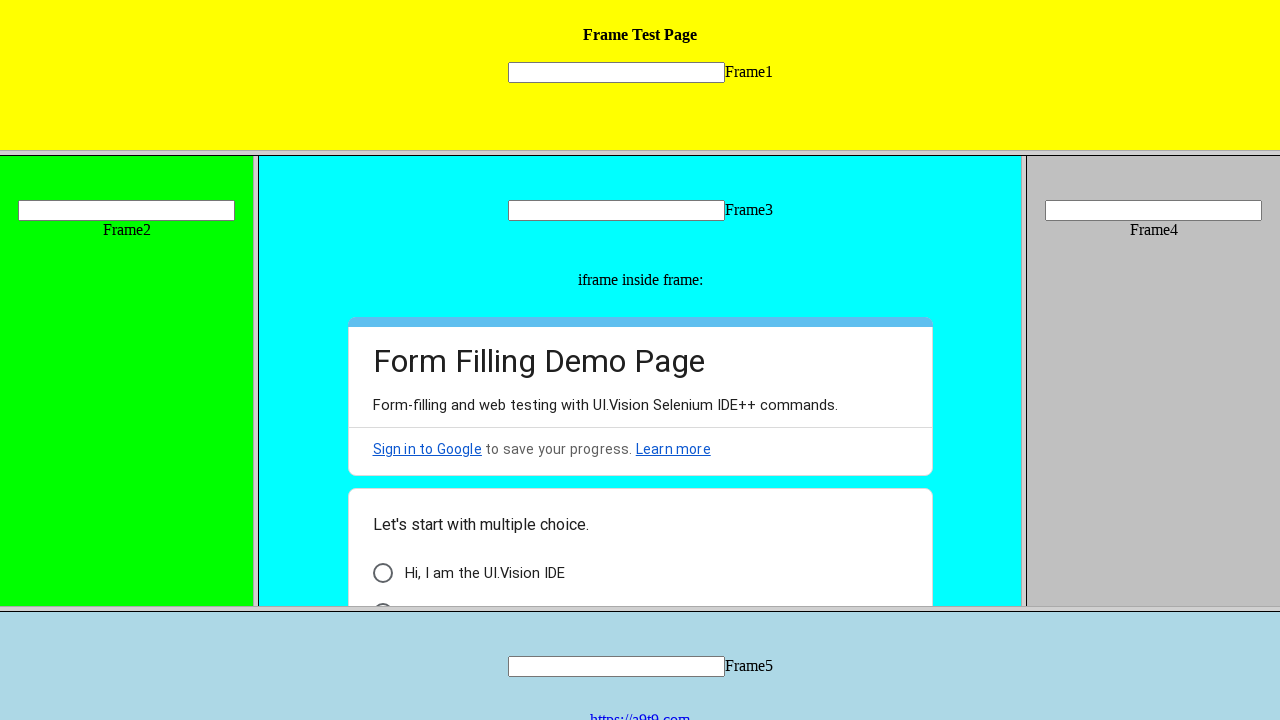

Filled text field within frame 1 with 'Welcome dost!' on frame[src='frame_1.html'] >> internal:control=enter-frame >> #id1 input
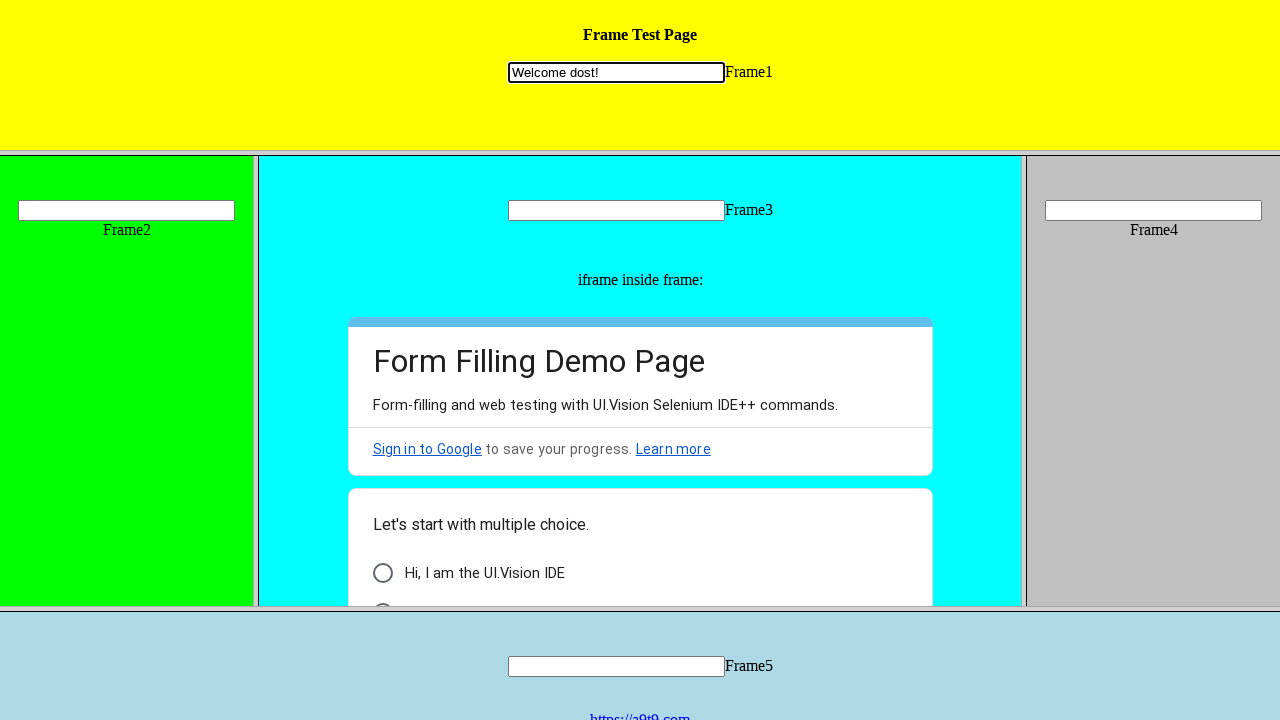

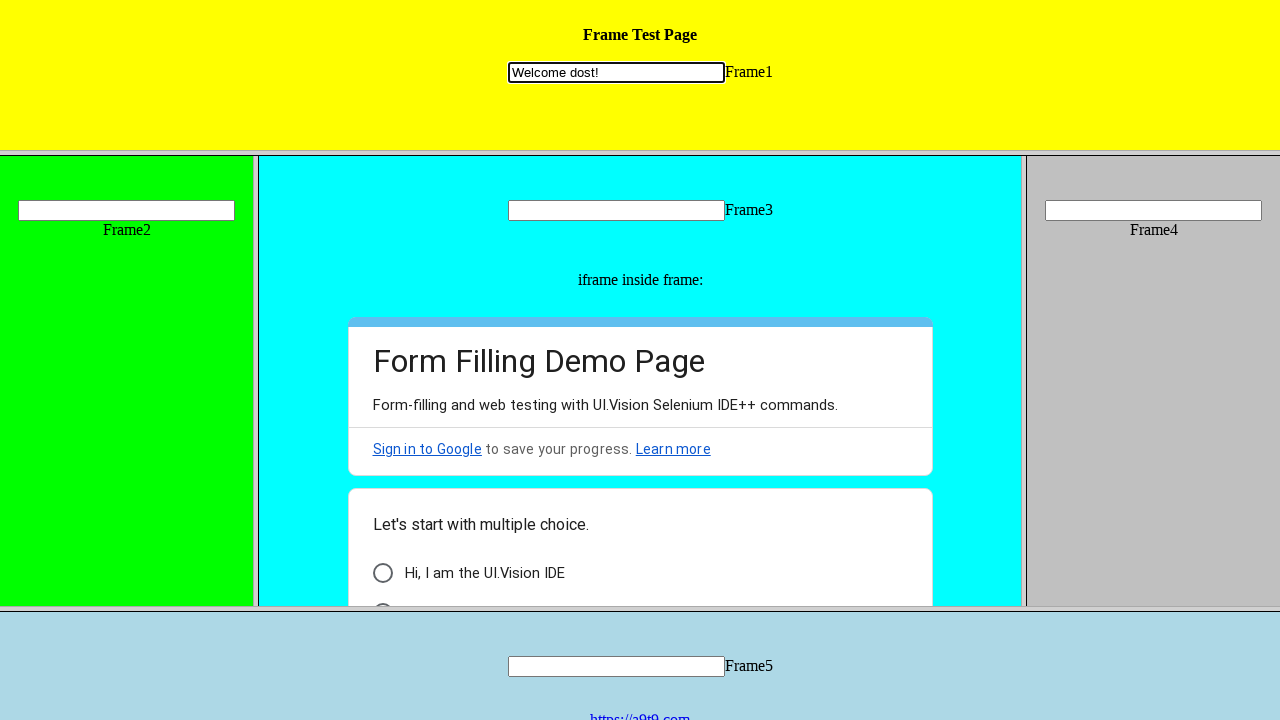